Tests a text box form using data-driven approach by filling in name, email, and address fields with parameterized values, then submits and validates results.

Starting URL: https://demoqa.com/text-box

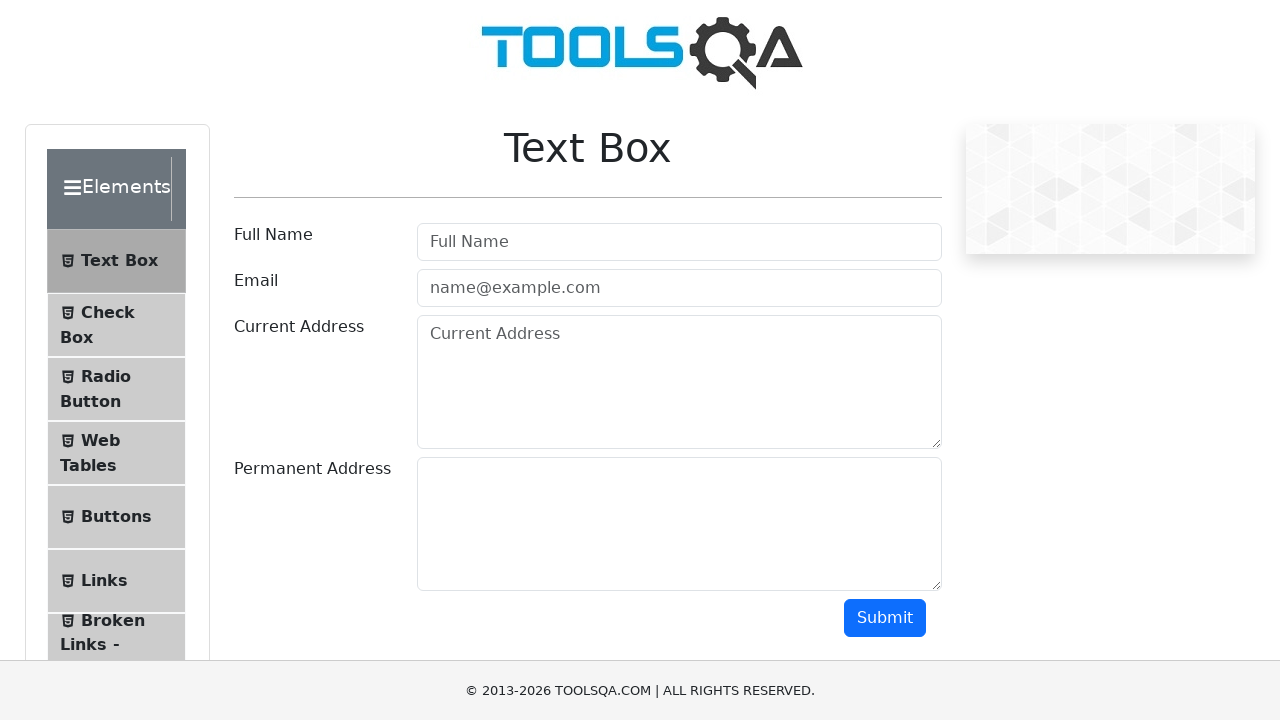

Filled name field with 'Hans Musterman' on #userName
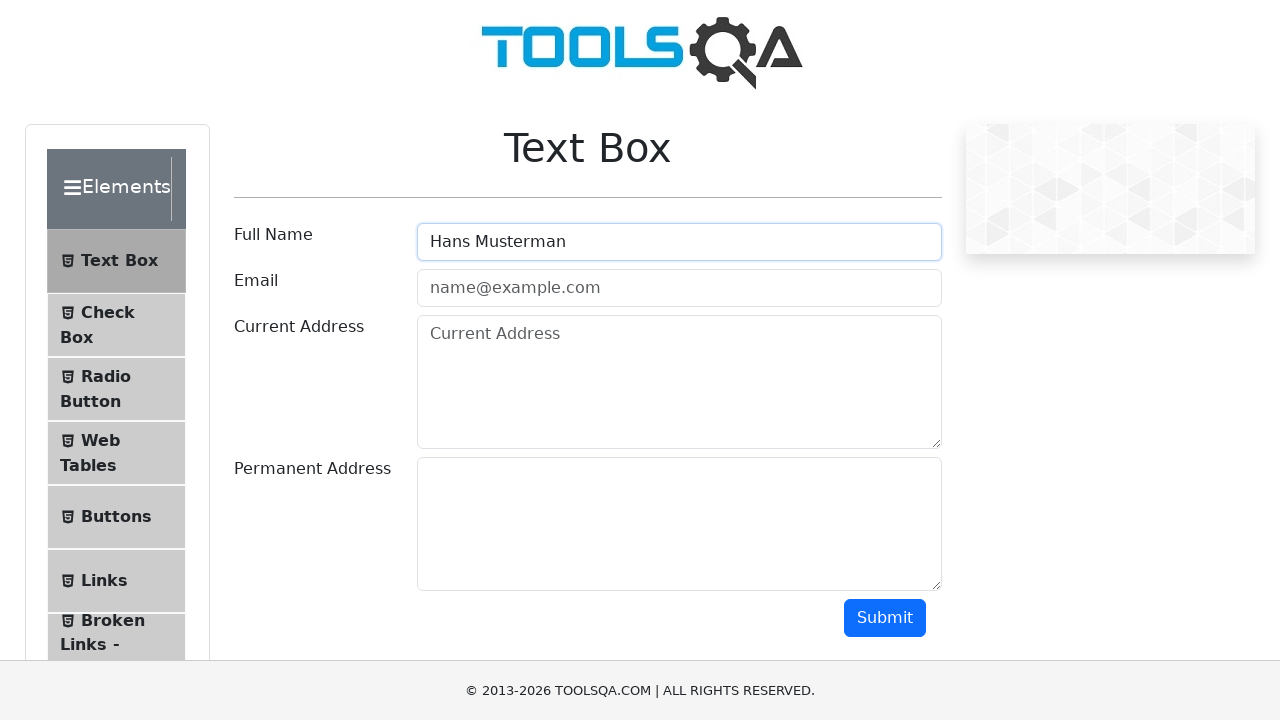

Filled email field with 'hans@mail.com' on #userEmail
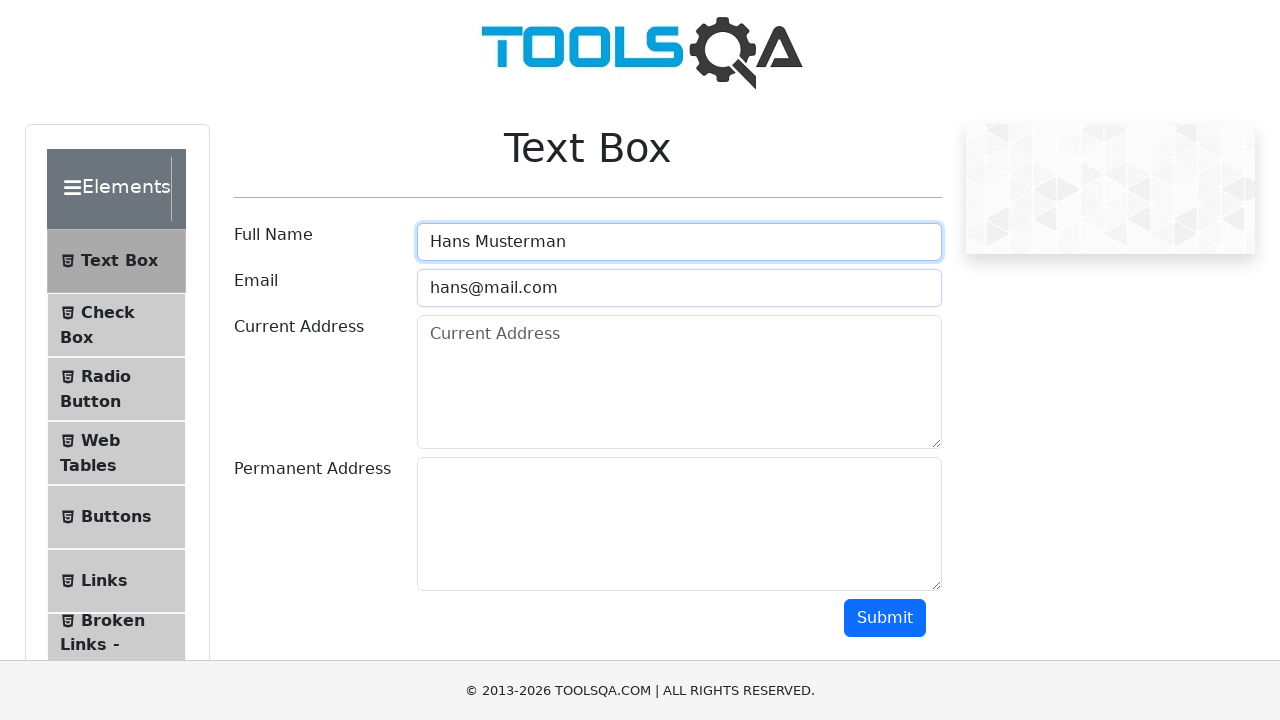

Filled current address field with 'address3' on #currentAddress
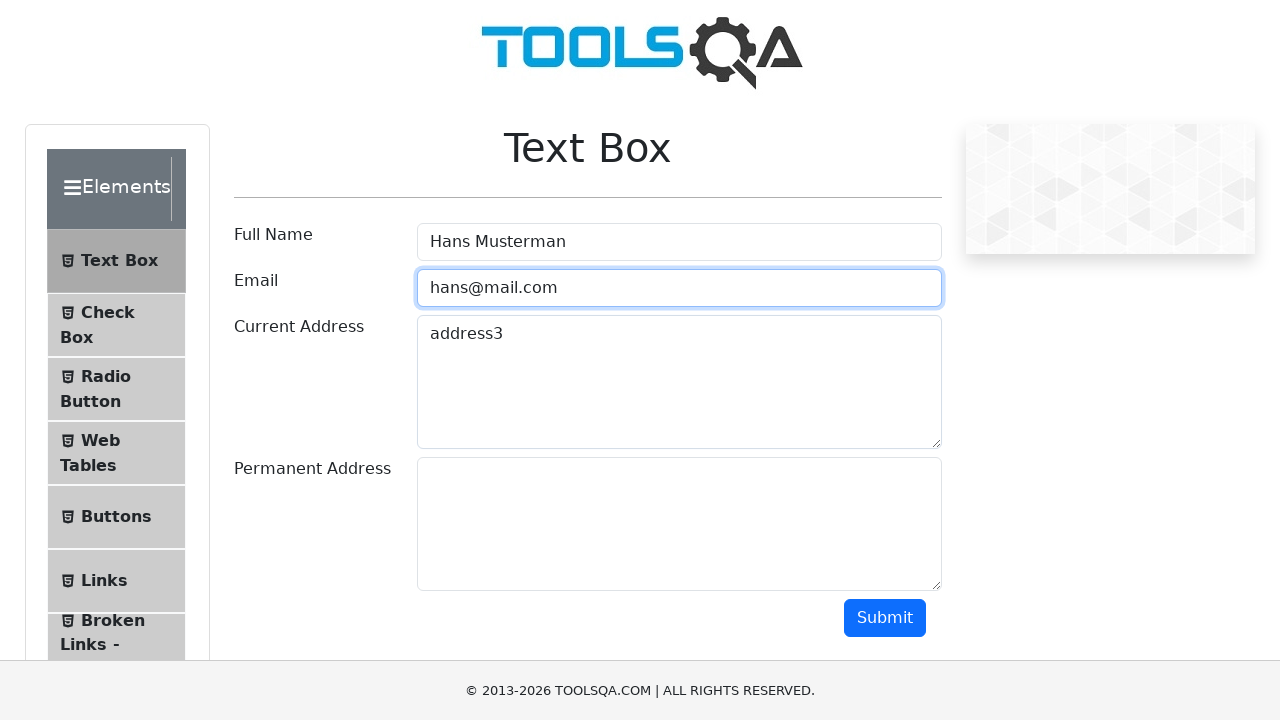

Filled permanent address field with 'address4' on #permanentAddress
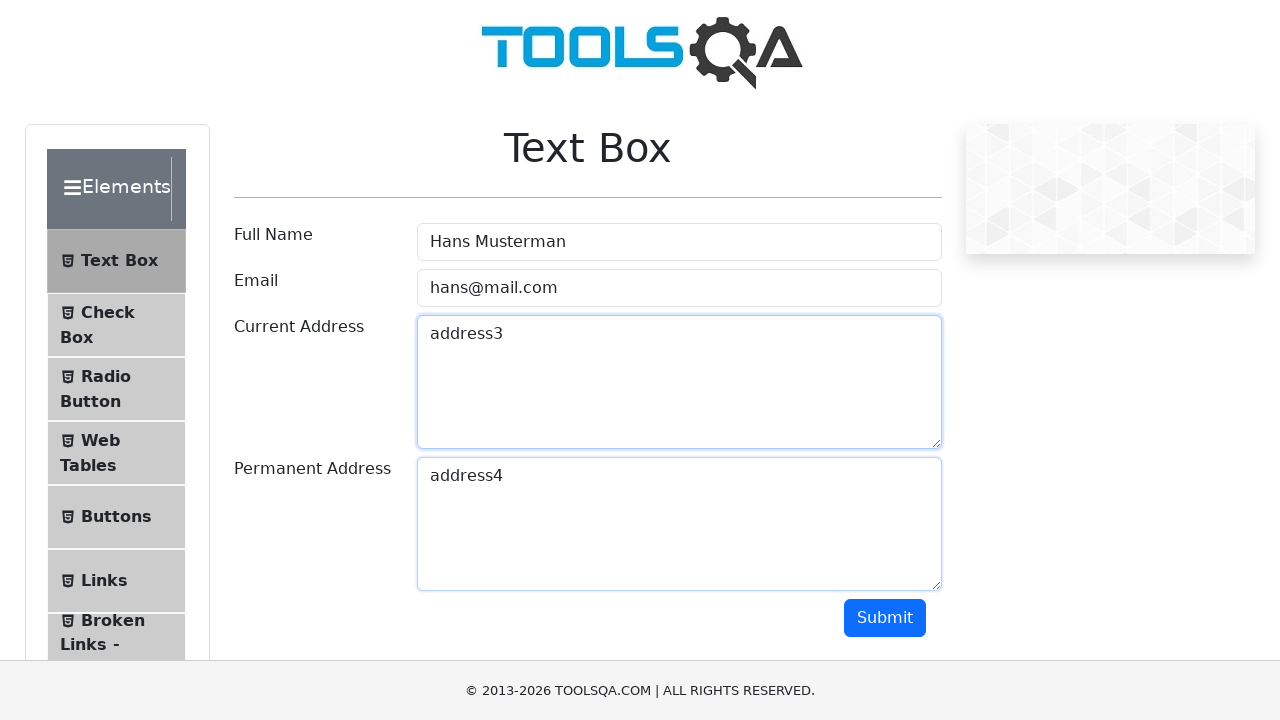

Clicked submit button to submit form at (885, 618) on #submit
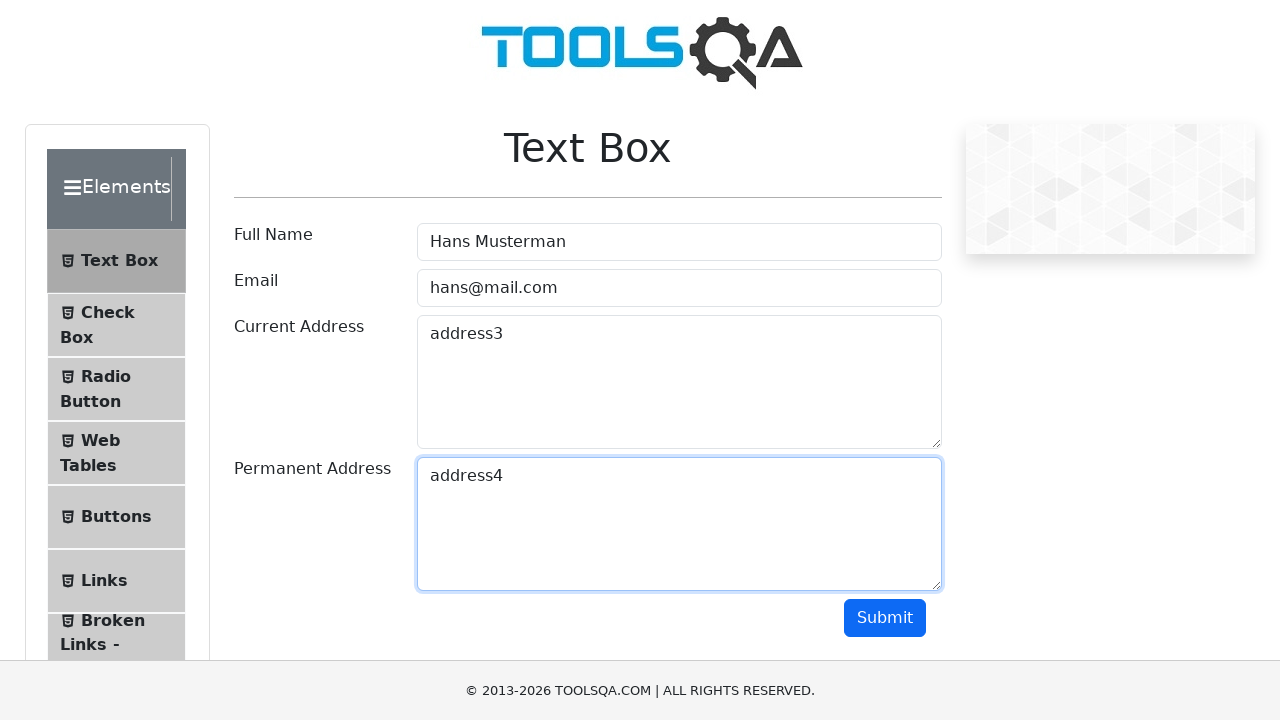

Output section appeared with submission results
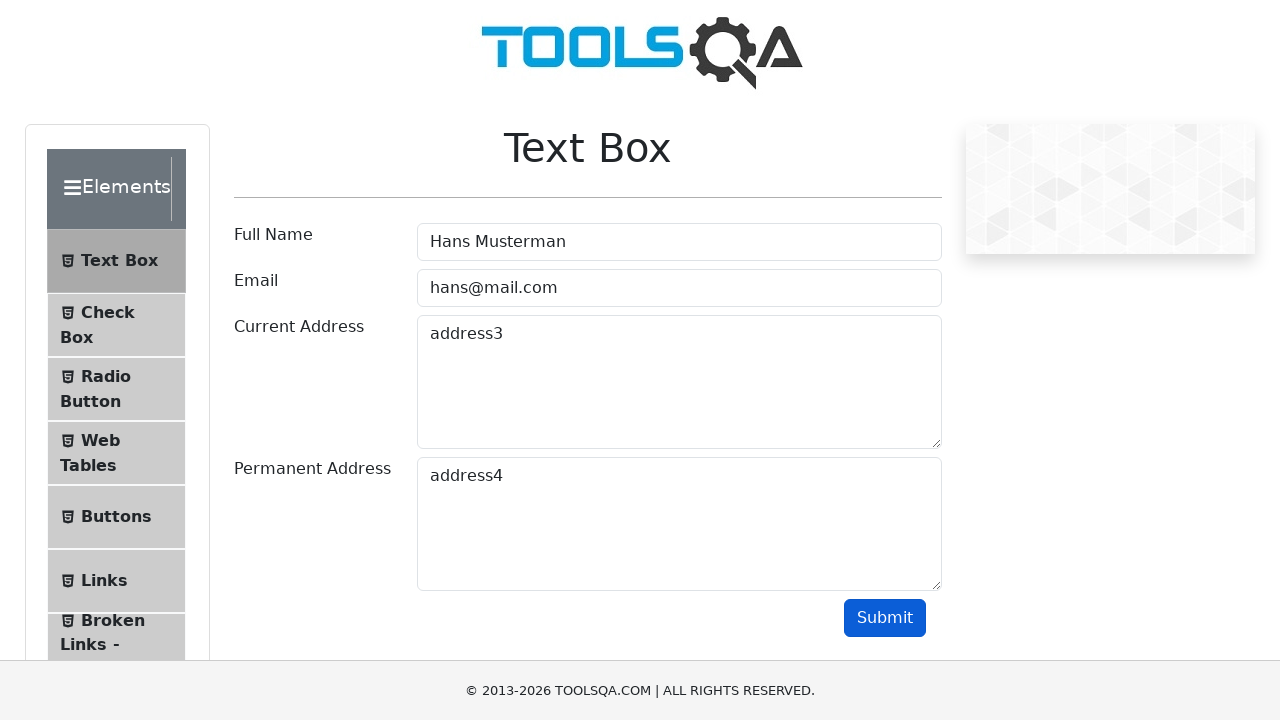

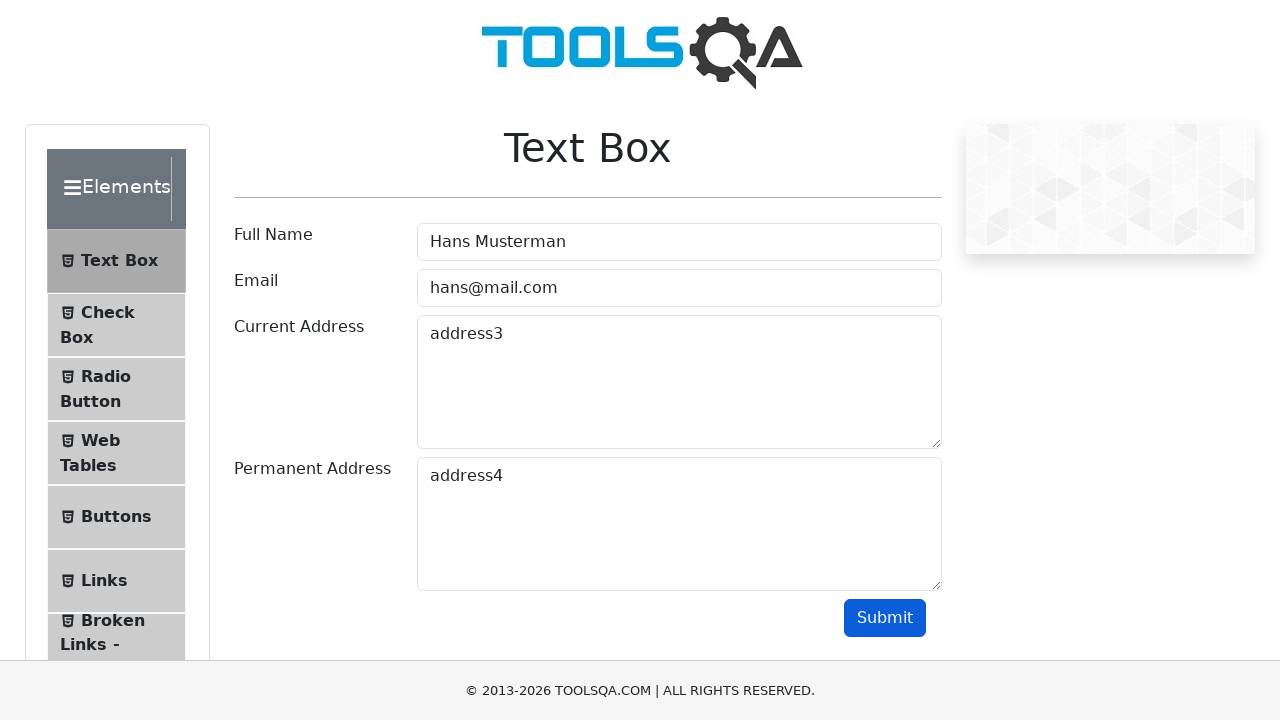